Navigates to a V2Ray node conversion tool and fills a textarea with sample text content for conversion processing.

Starting URL: https://v2rayse.com/node-convert

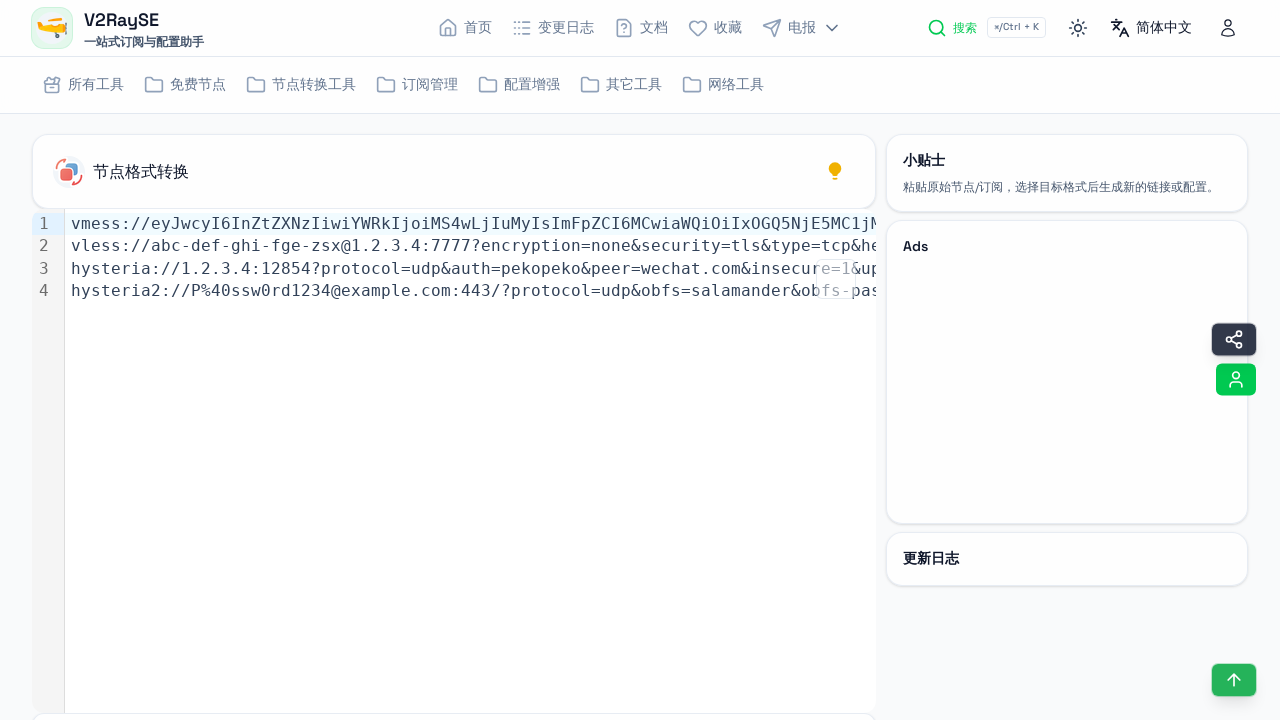

Navigated to V2Ray node conversion tool
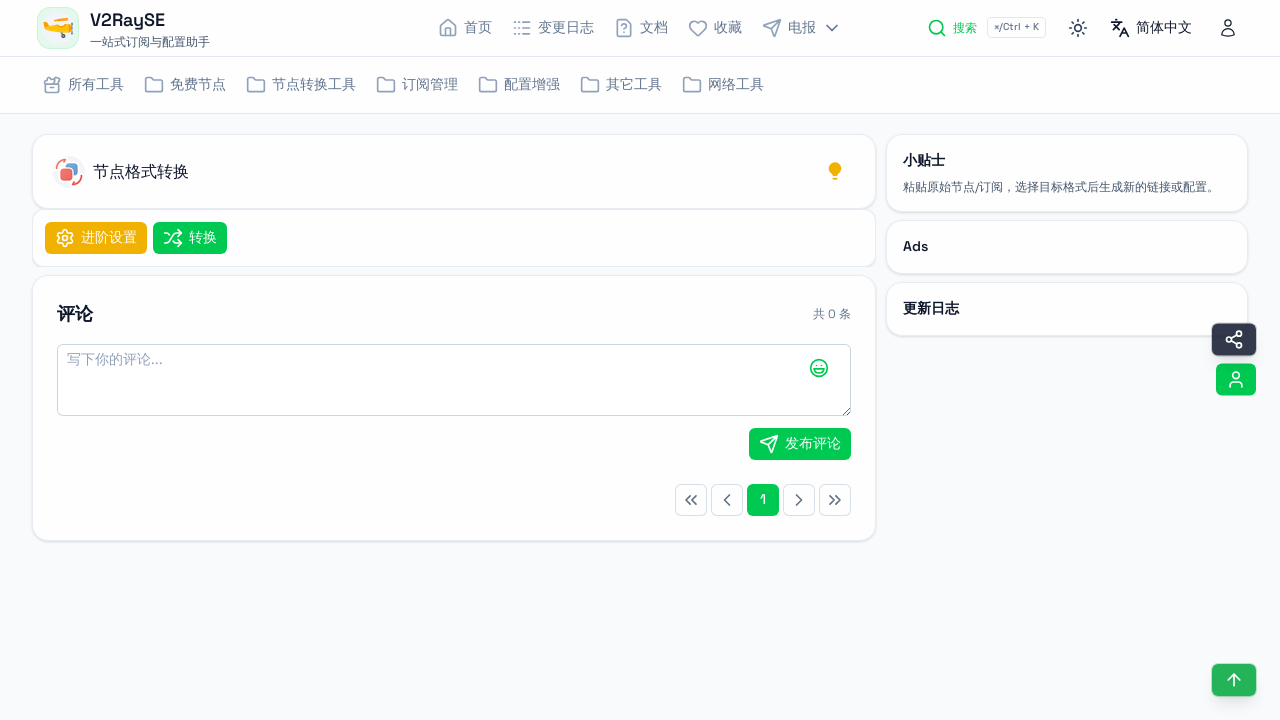

Textarea element loaded and ready
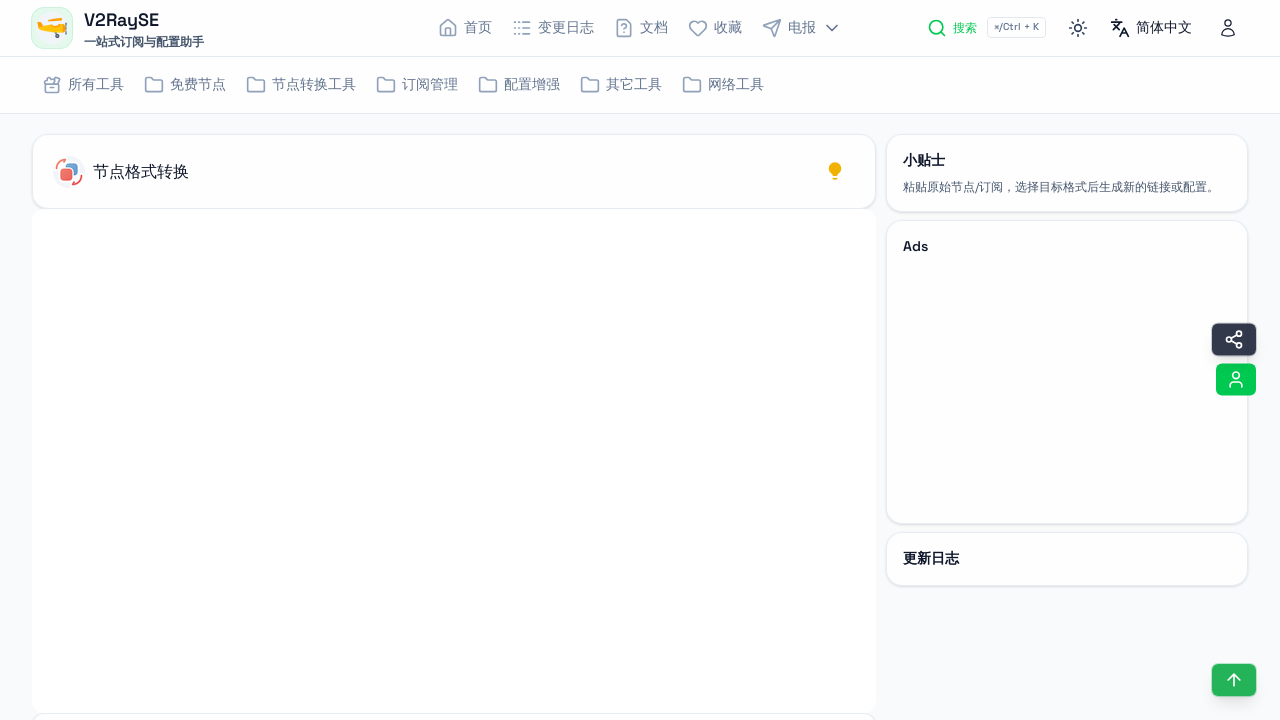

Cleared existing textarea content
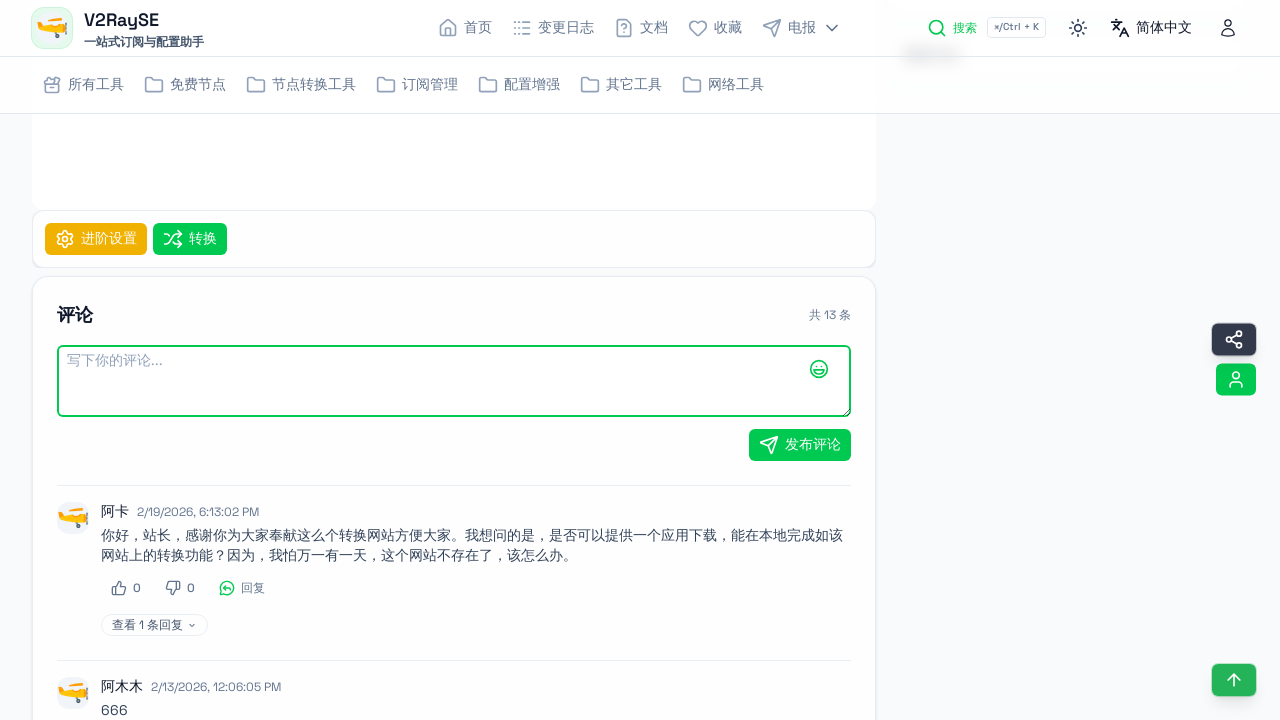

Filled textarea with sample V2Ray node configuration
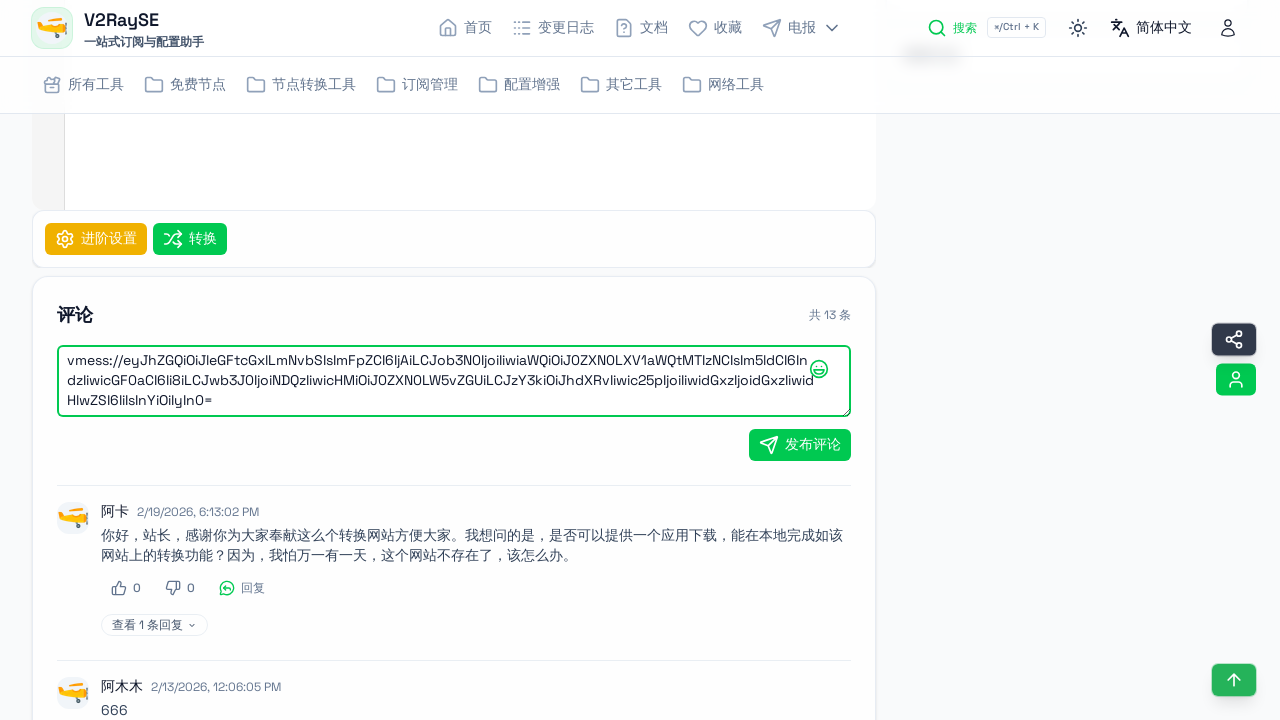

Waited for processing to complete
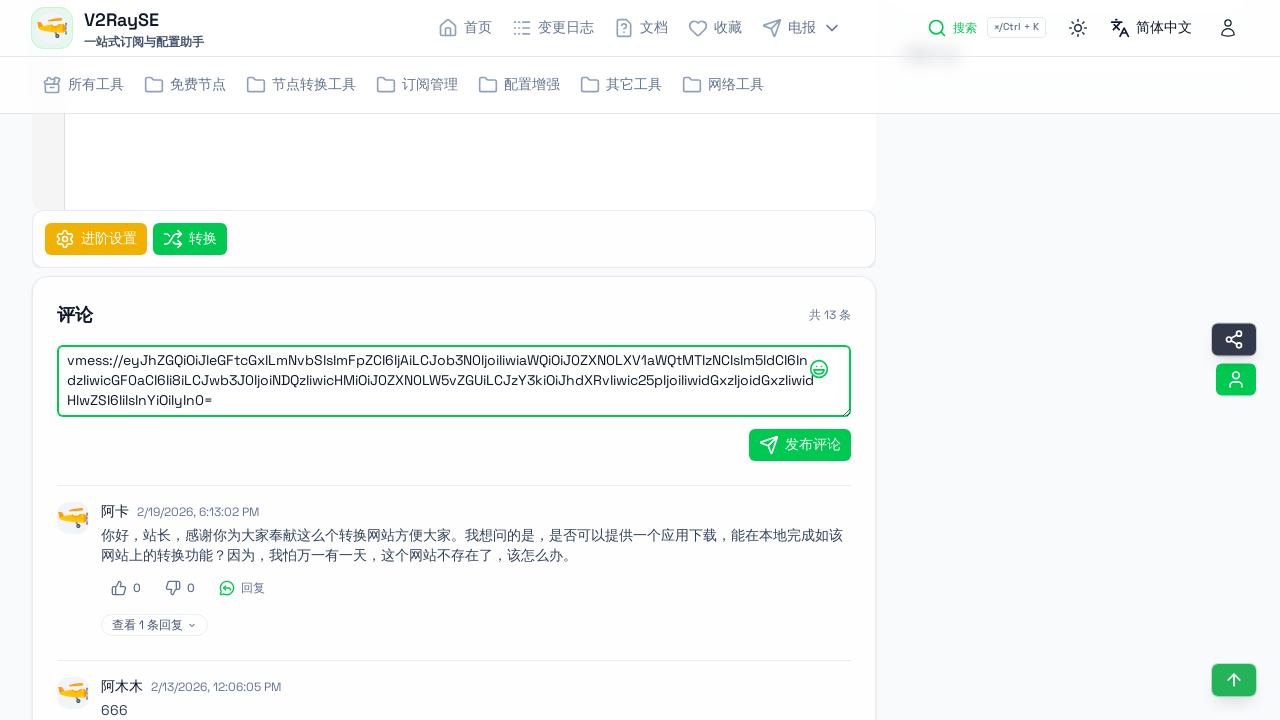

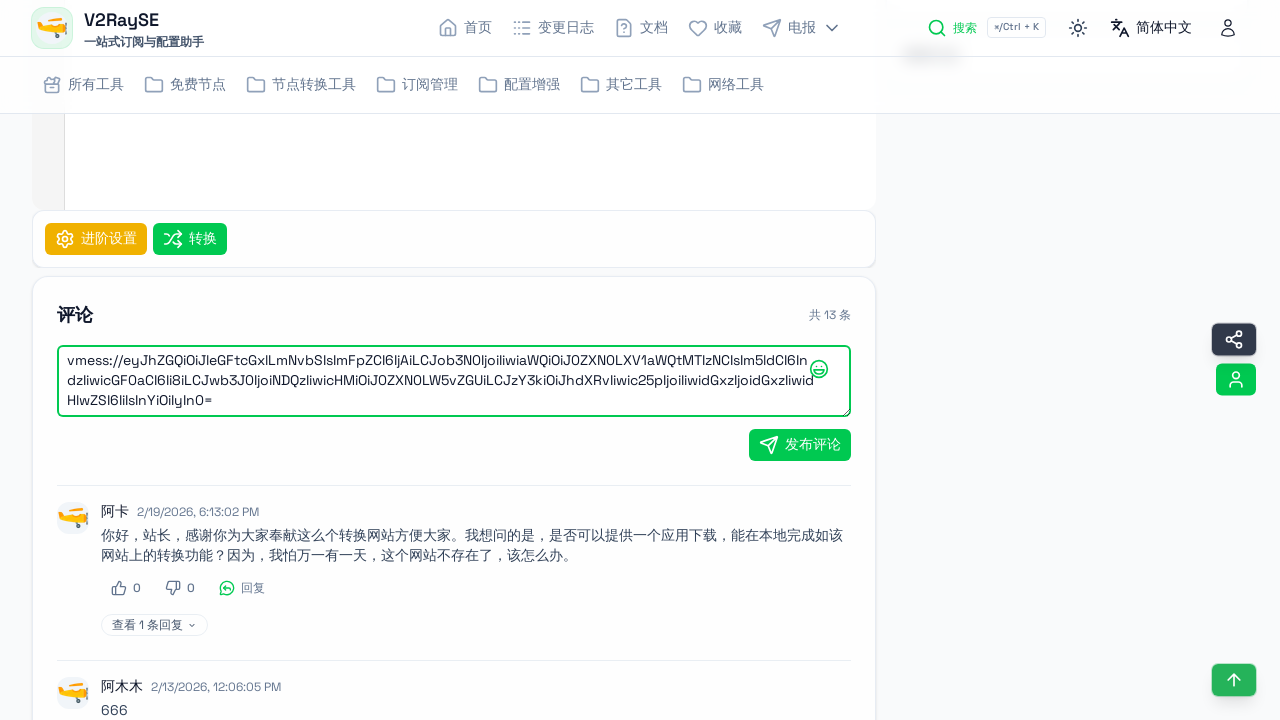